Tests the negative case for ASCII art text conversion by leaving the banner text empty and verifying that an error message is displayed.

Starting URL: http://www.ascii-art-generator.org/

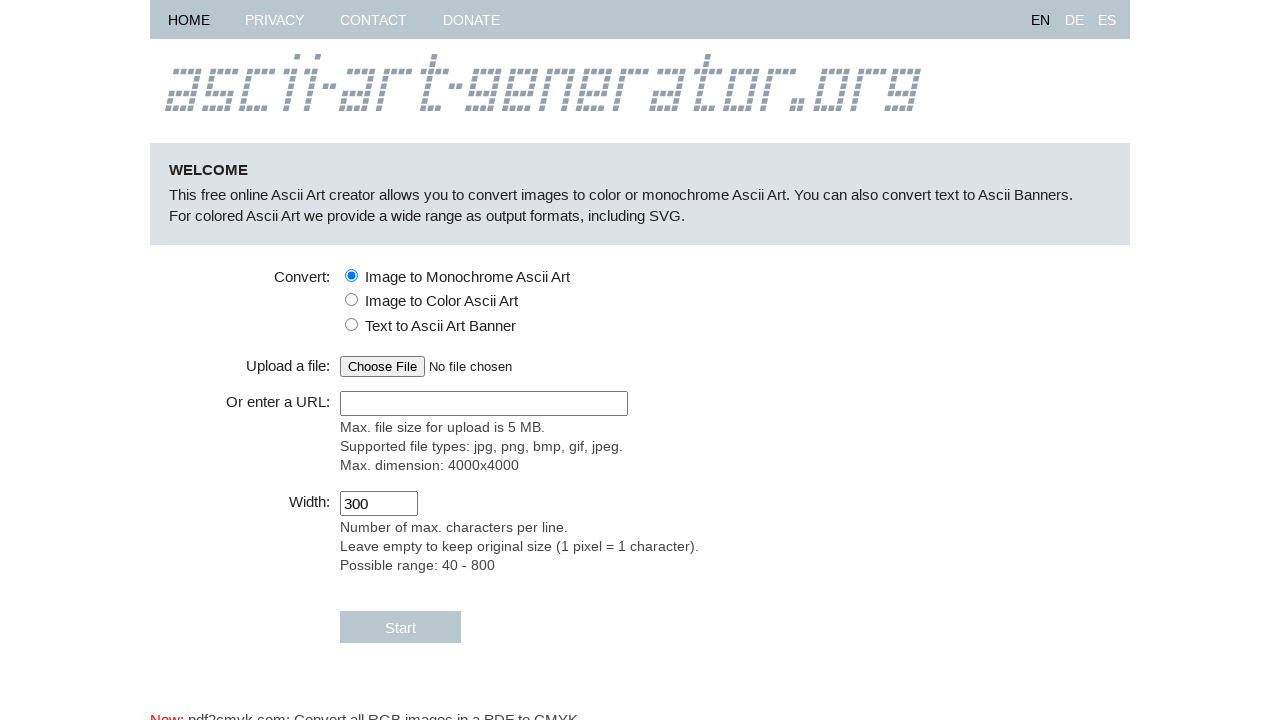

Selected 'Text to Ascii Art Banner' radio button at (352, 325) on input[type='radio'][value='banner']
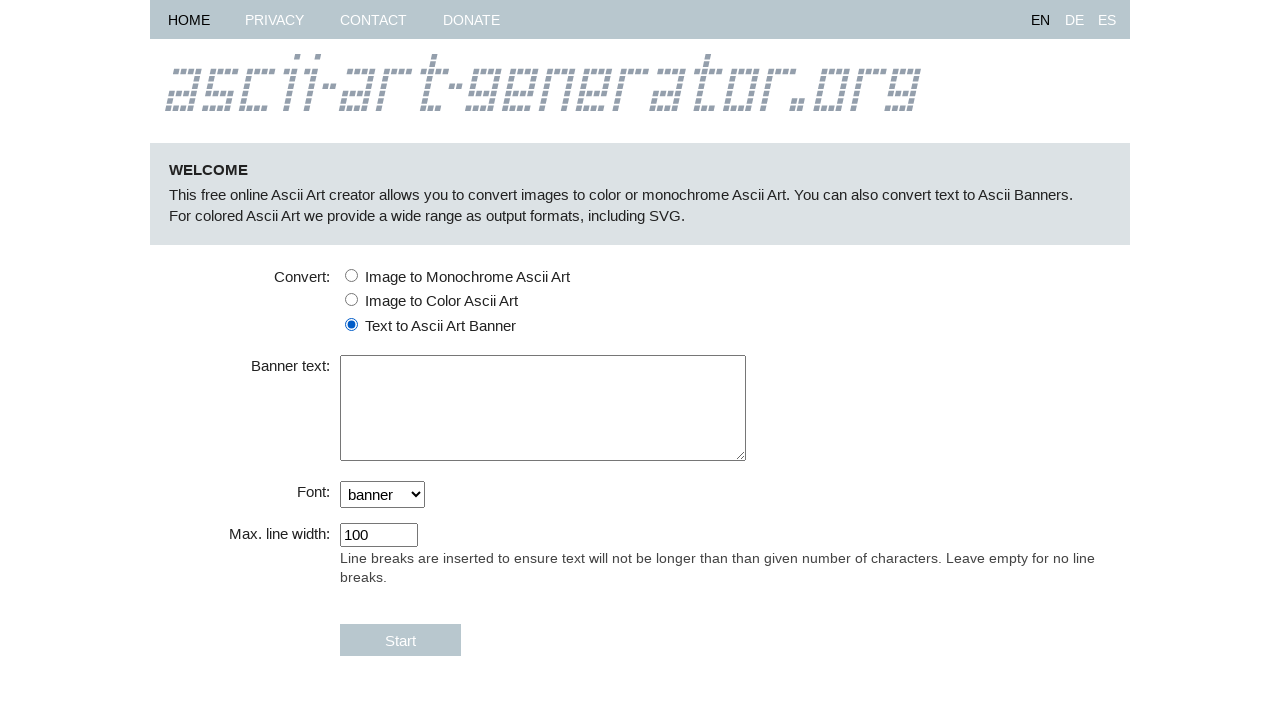

Cleared banner text field to leave it empty on input[name='banner_text'], textarea[name='banner_text']
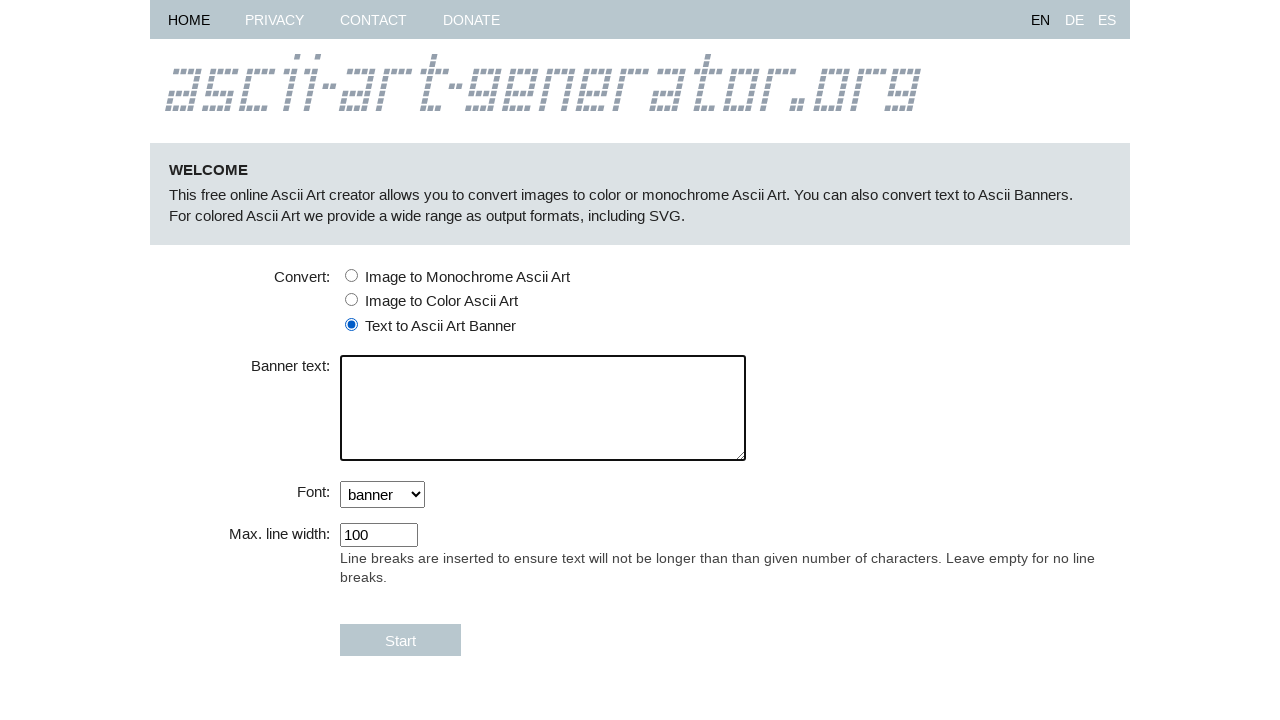

Clicked Start button to attempt conversion with empty text at (400, 640) on input[type='submit'], button[type='submit'], input[value='Start']
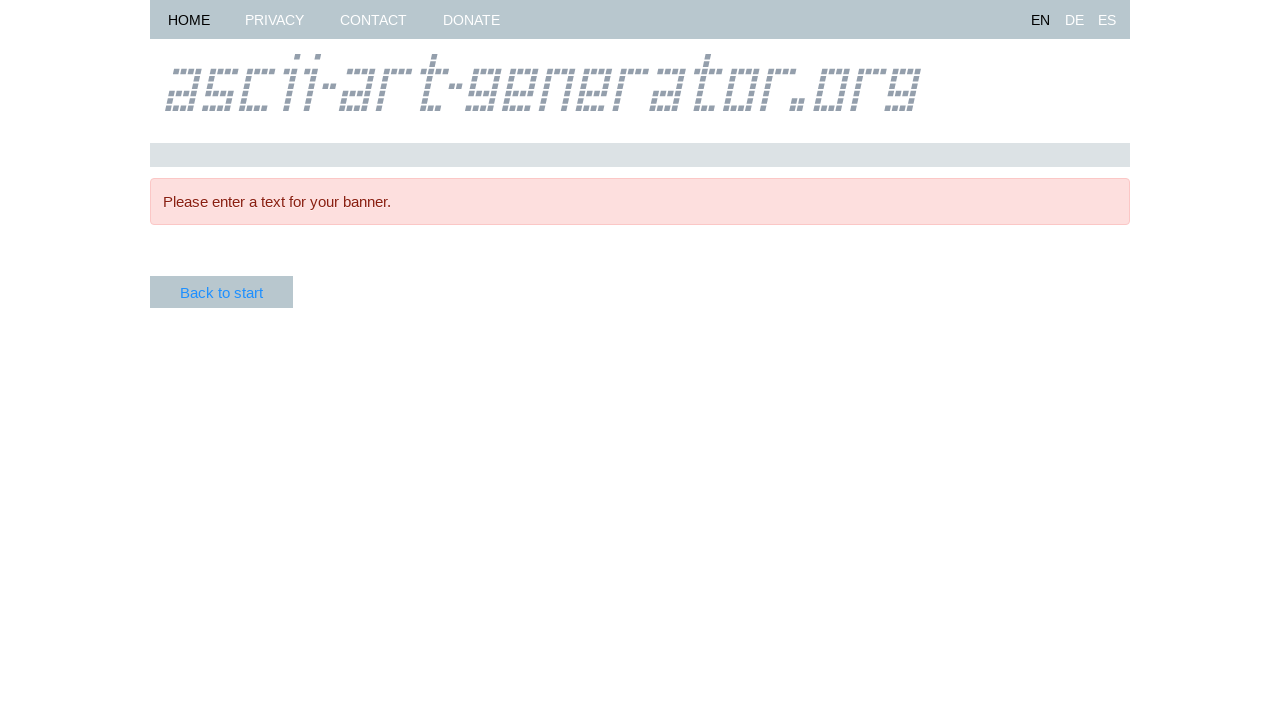

Error message 'Please enter a text' appeared as expected
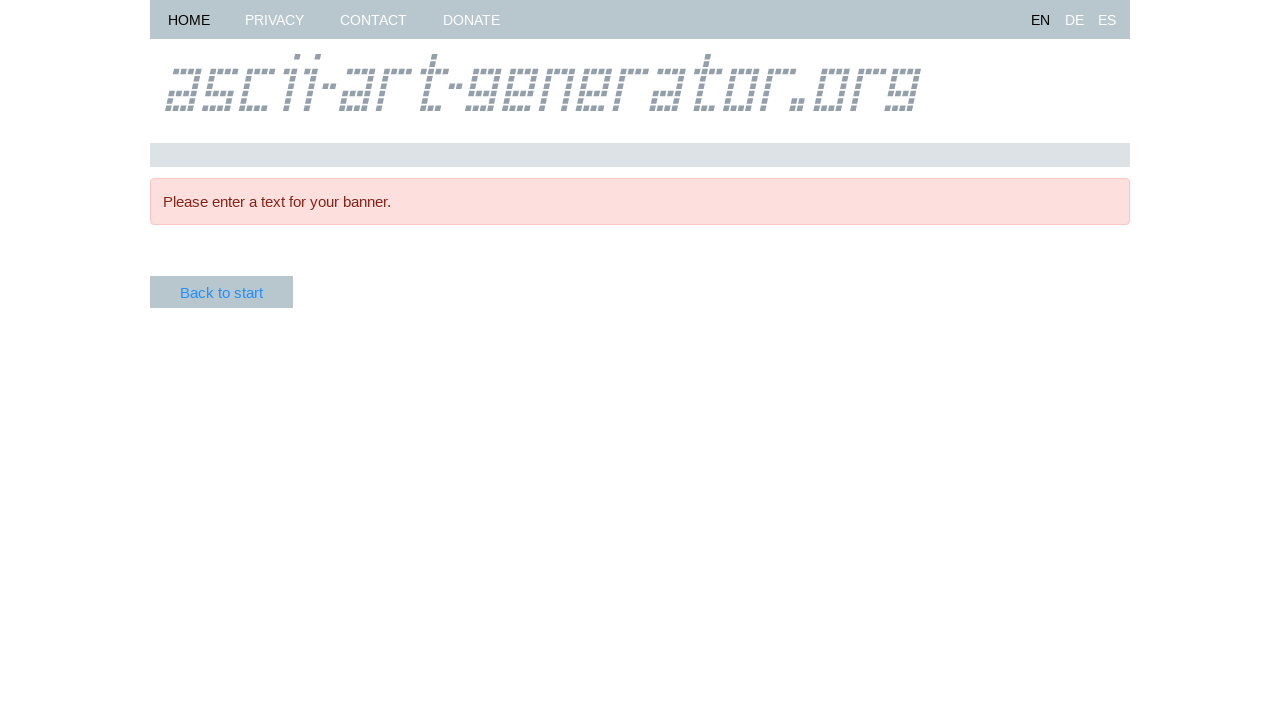

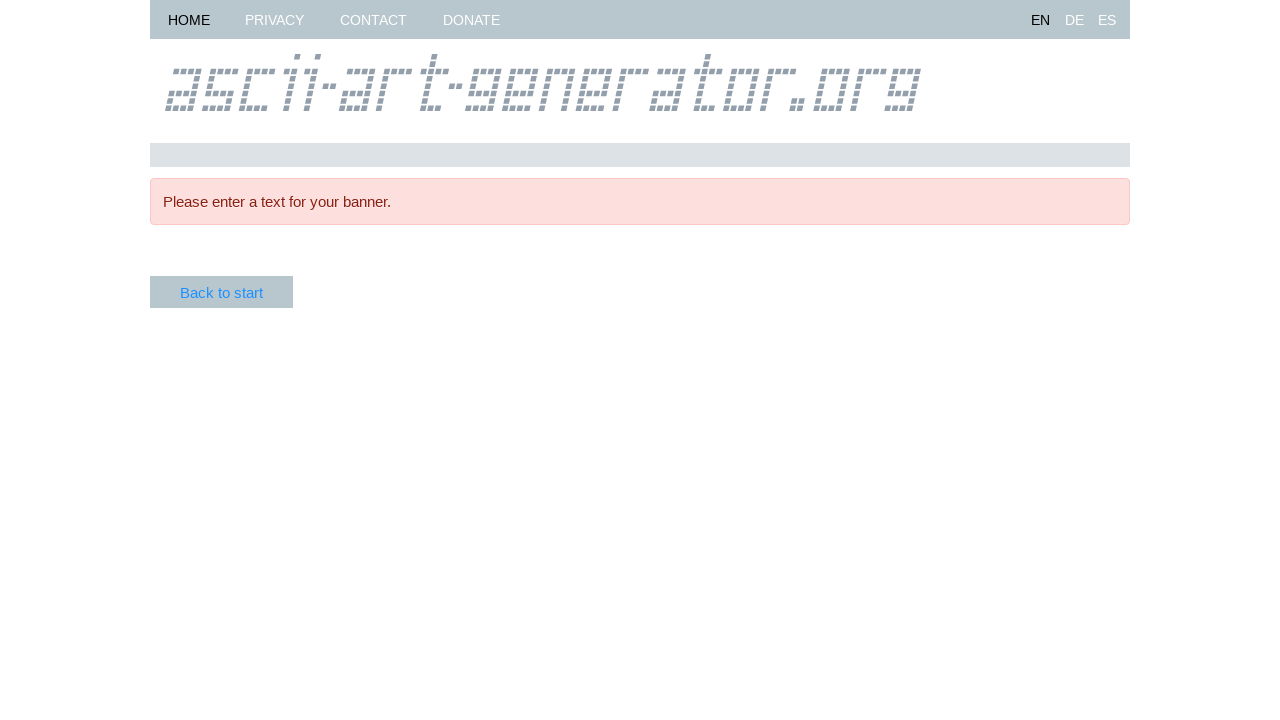